Tests prompt dialog by entering text and dismissing it

Starting URL: https://testpages.eviltester.com/styled/alerts/alert-test.html

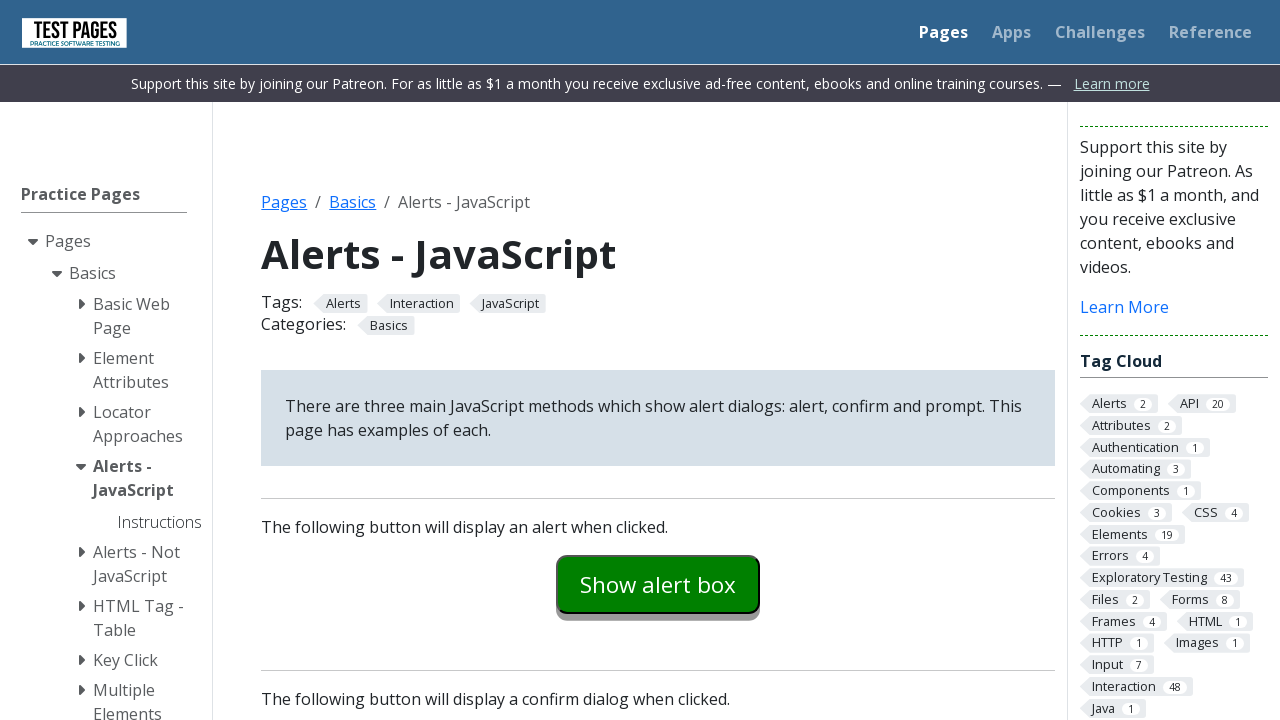

Set up dialog handler to dismiss prompts
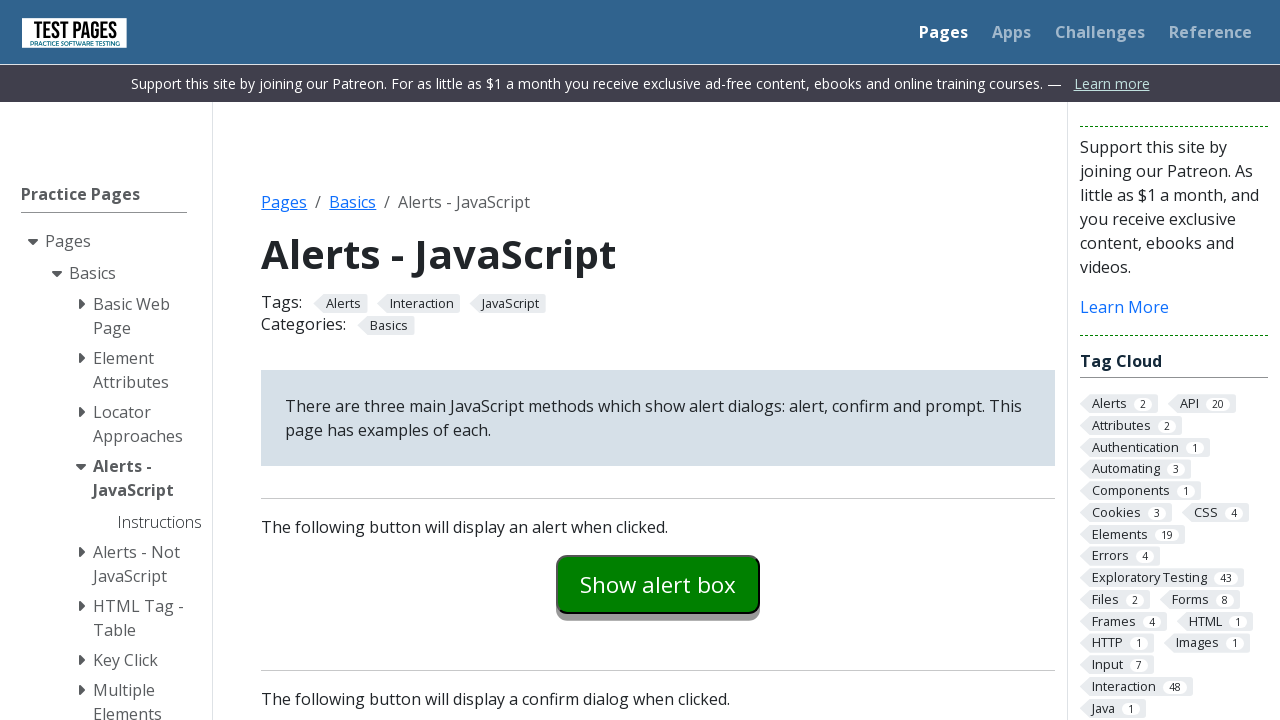

Clicked prompt example button at (658, 360) on #promptexample
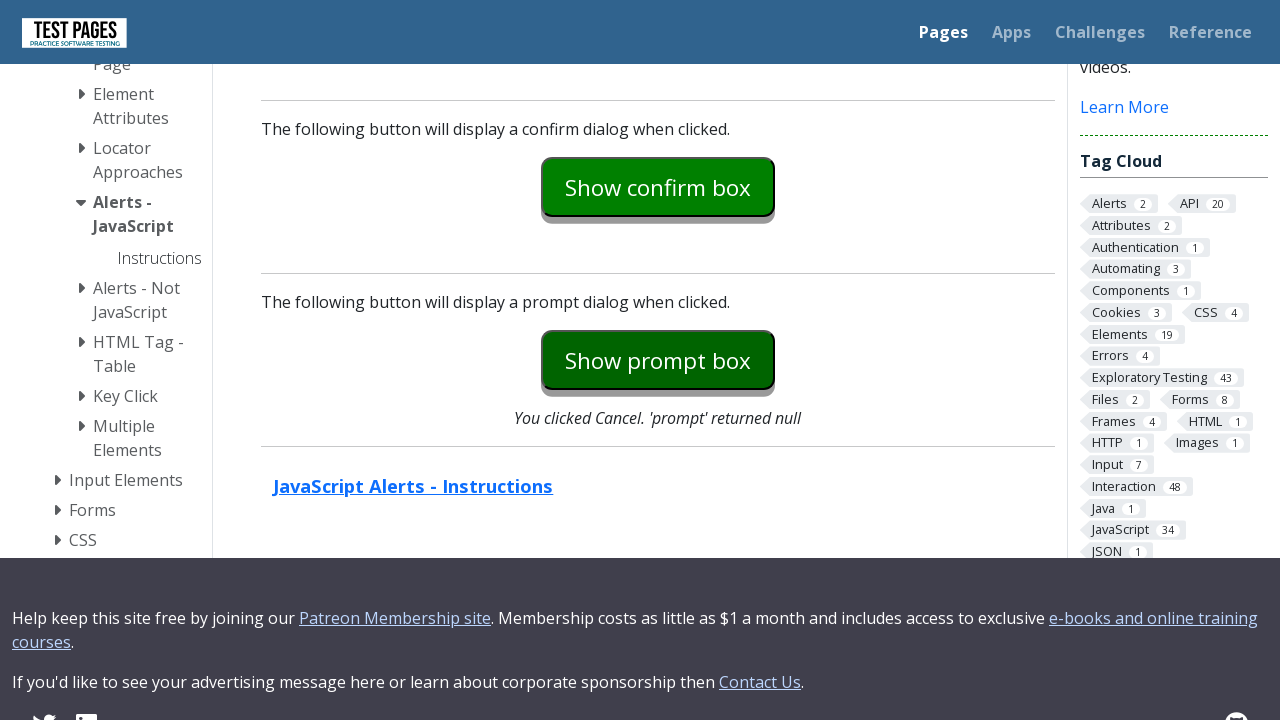

Prompt explanation text loaded and prompt was dismissed
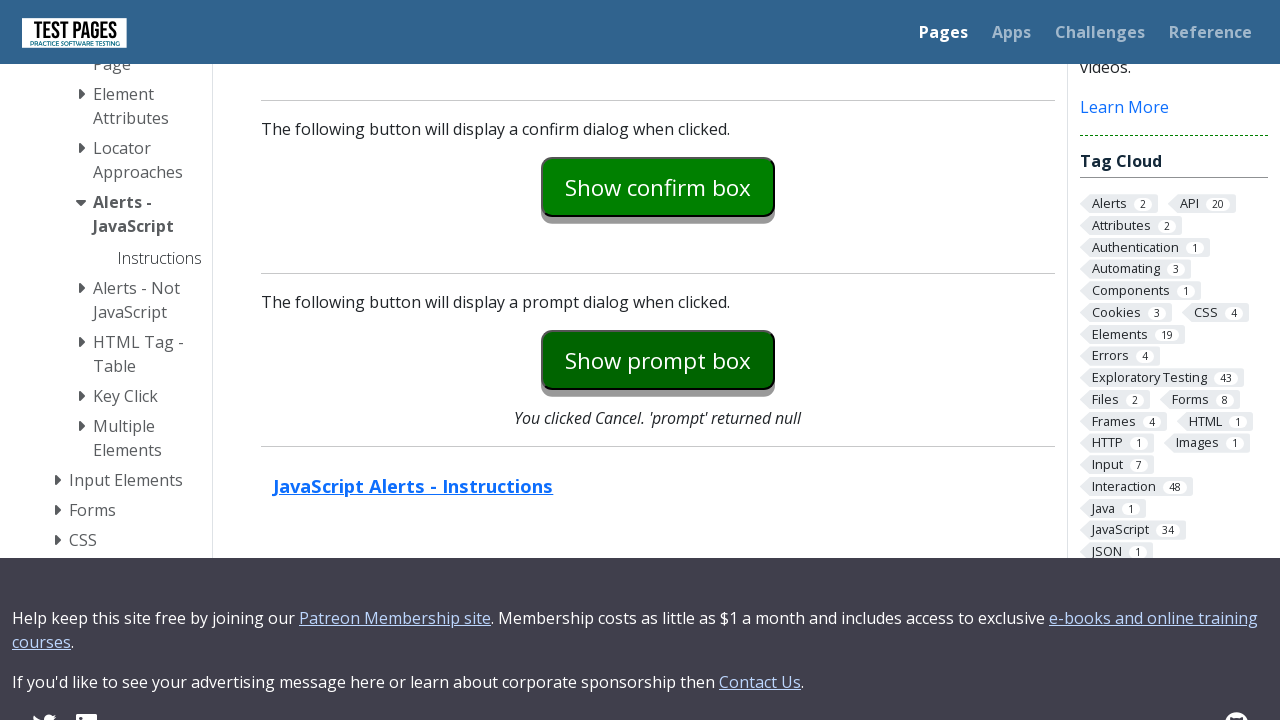

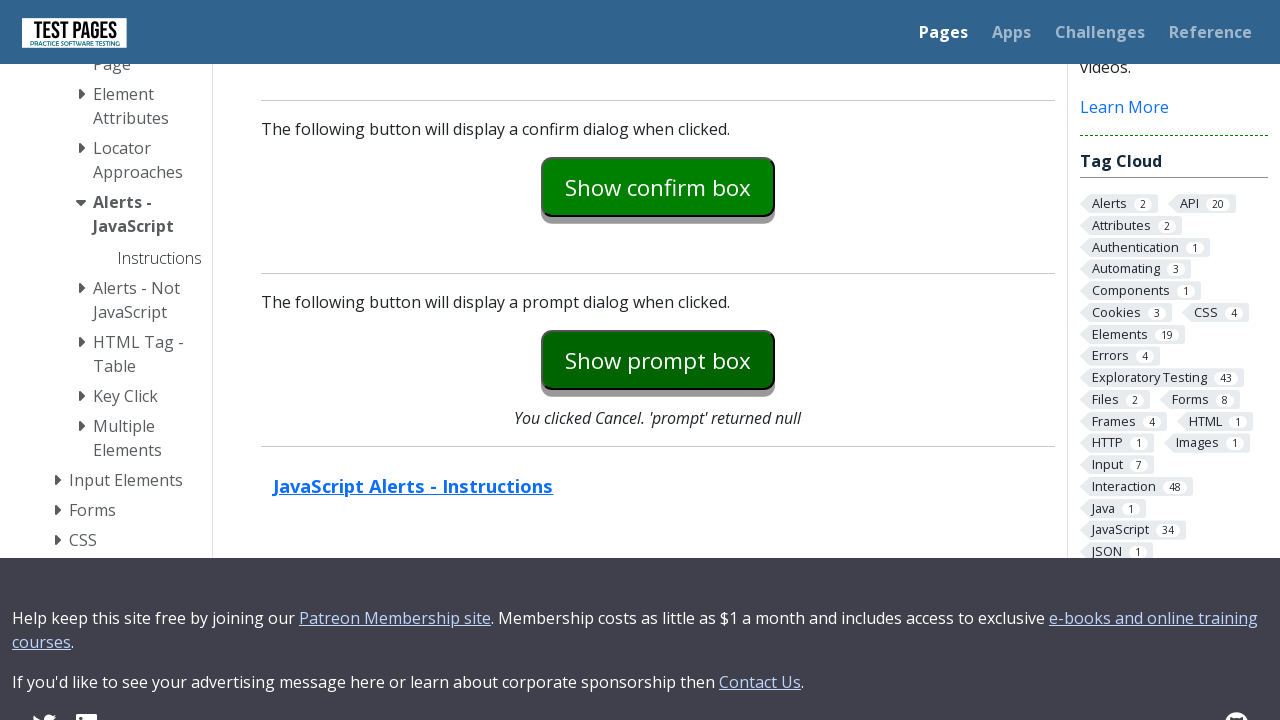